Tests various form interactions on the Automation Practice page including clicking a confirm button, selecting a radio button, using an autocomplete field to select Sweden, and selecting a dropdown option

Starting URL: https://rahulshettyacademy.com/AutomationPractice/

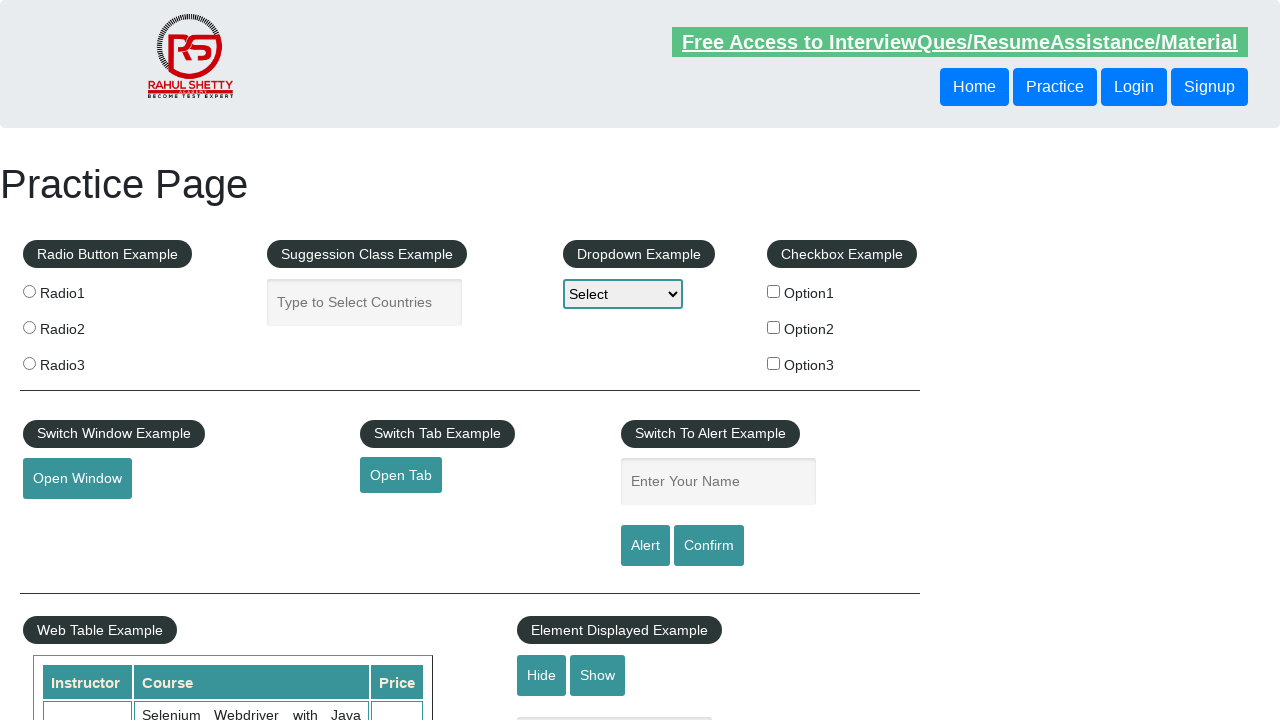

Clicked the confirm button at (709, 546) on input#confirmbtn
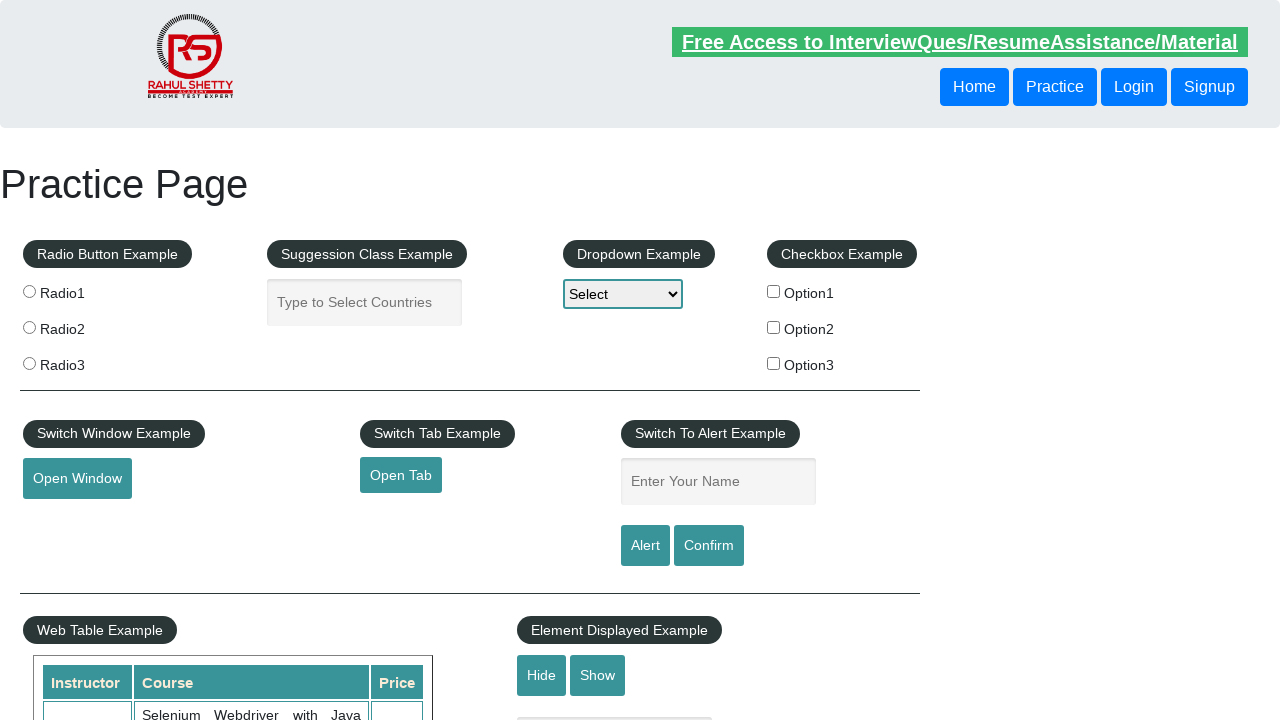

Selected the first radio button (radio1) at (29, 291) on input.radioButton[value='radio1']
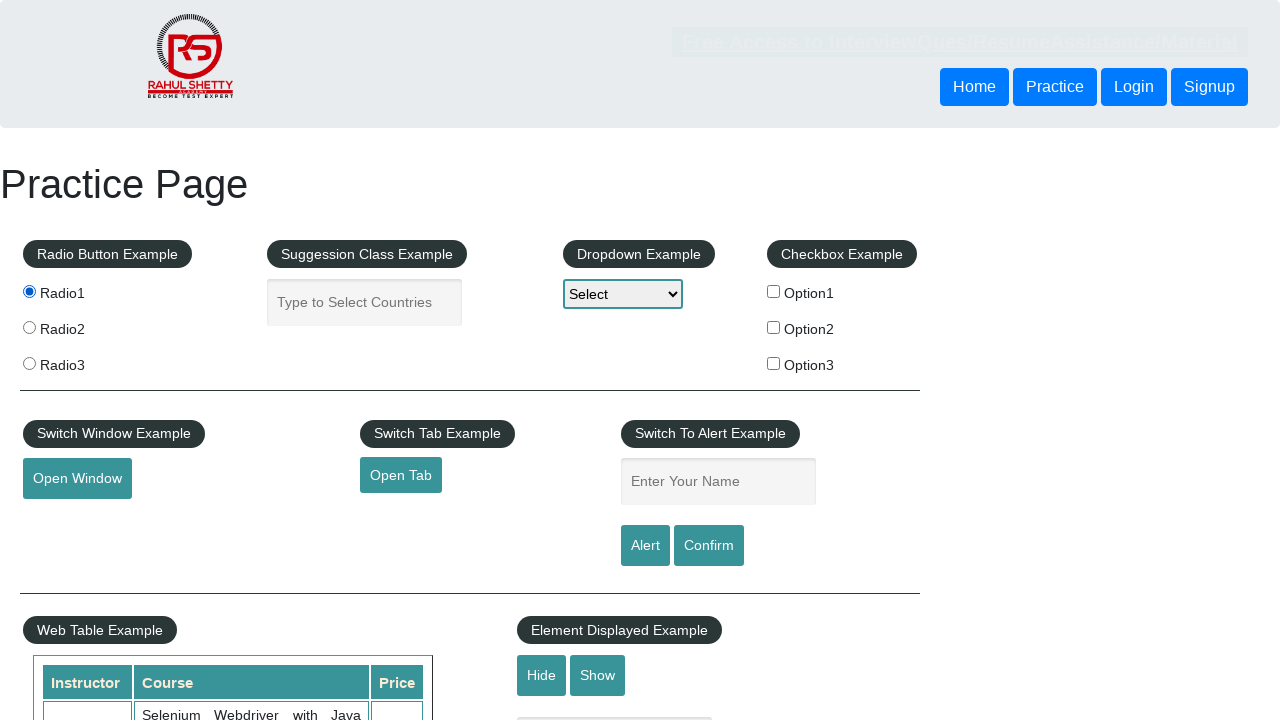

Typed 'SW' in the autocomplete field on input#autocomplete
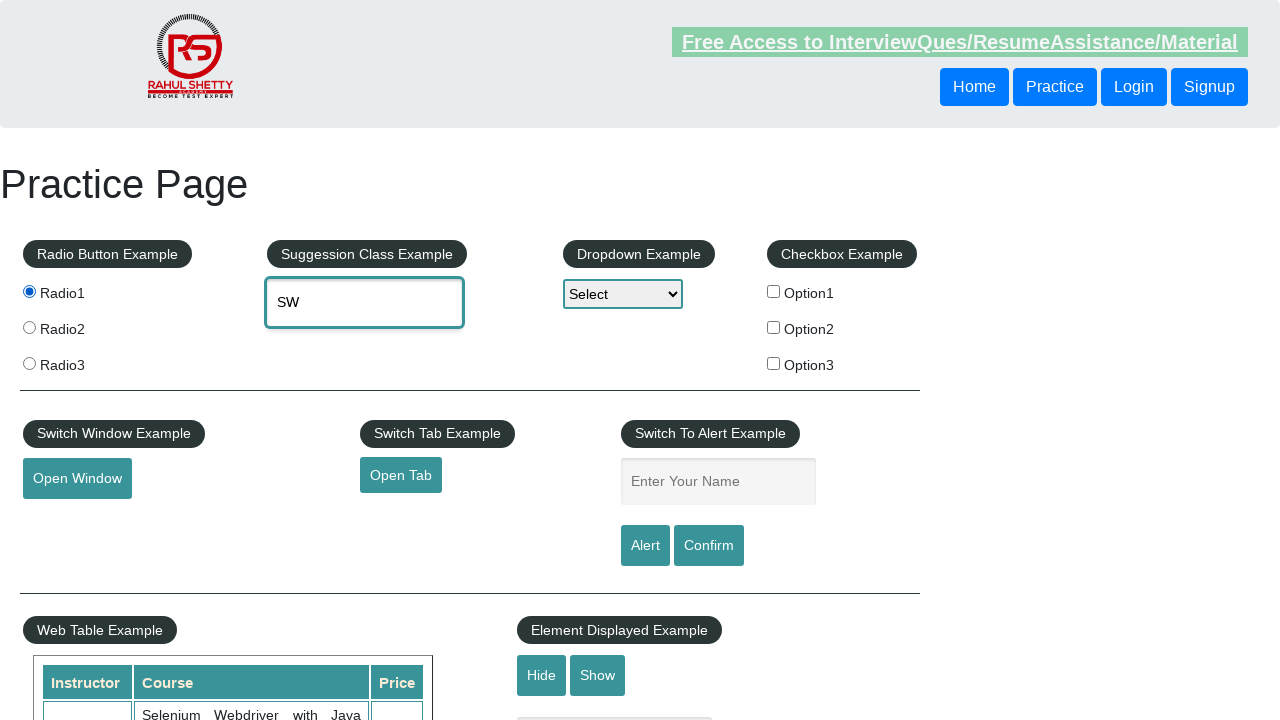

Autocomplete suggestions loaded
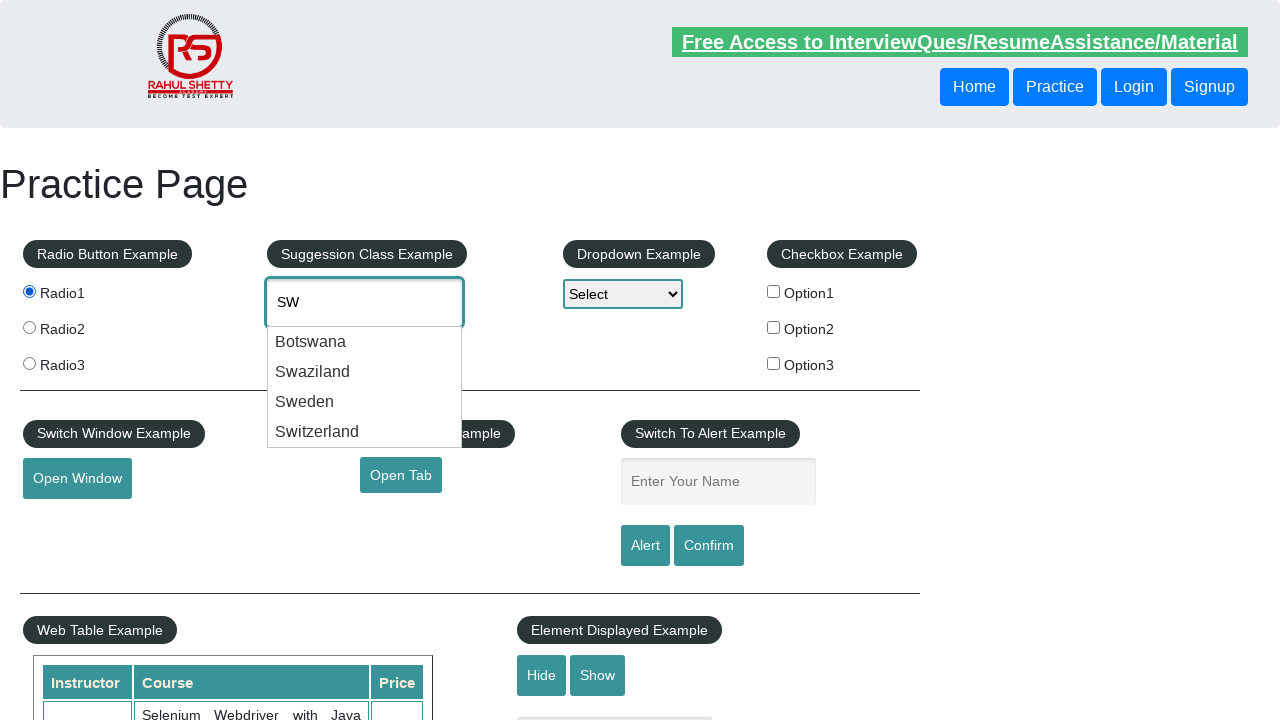

Selected Sweden from autocomplete suggestions at (365, 402) on ul.ui-menu li div:has-text('Sweden')
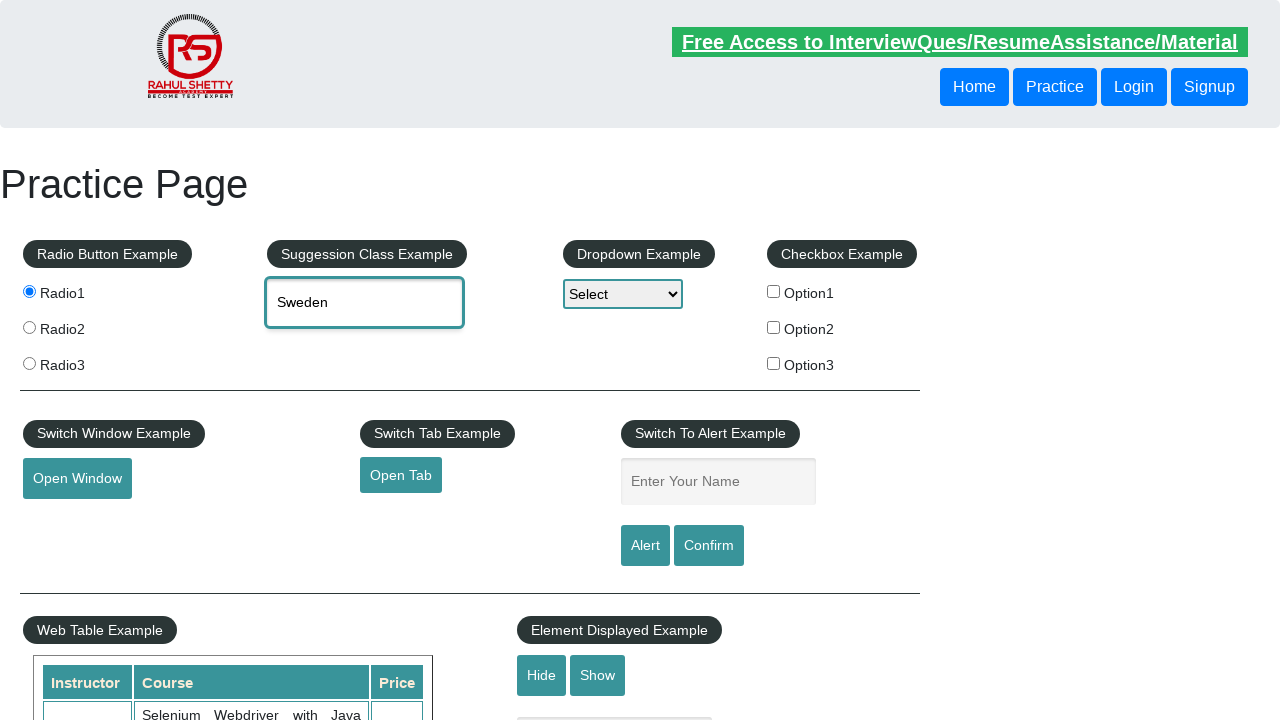

Selected option2 from the dropdown menu on select#dropdown-class-example
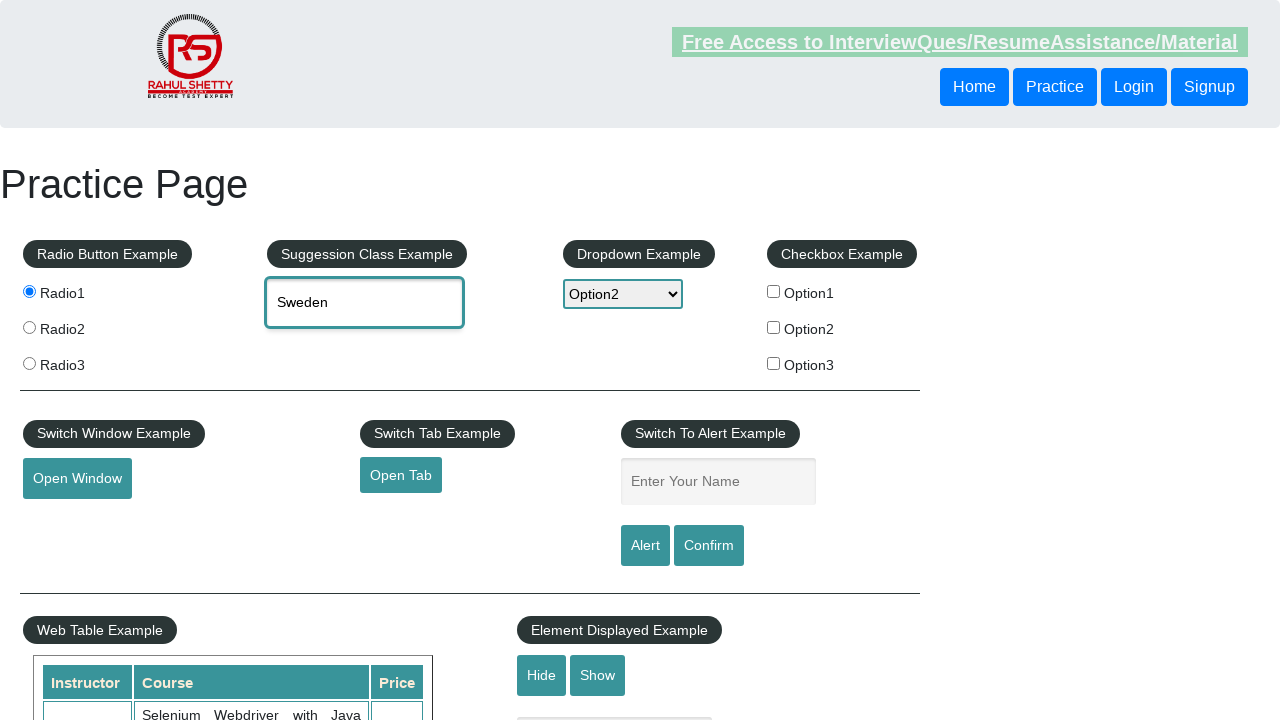

Course table loaded and is visible
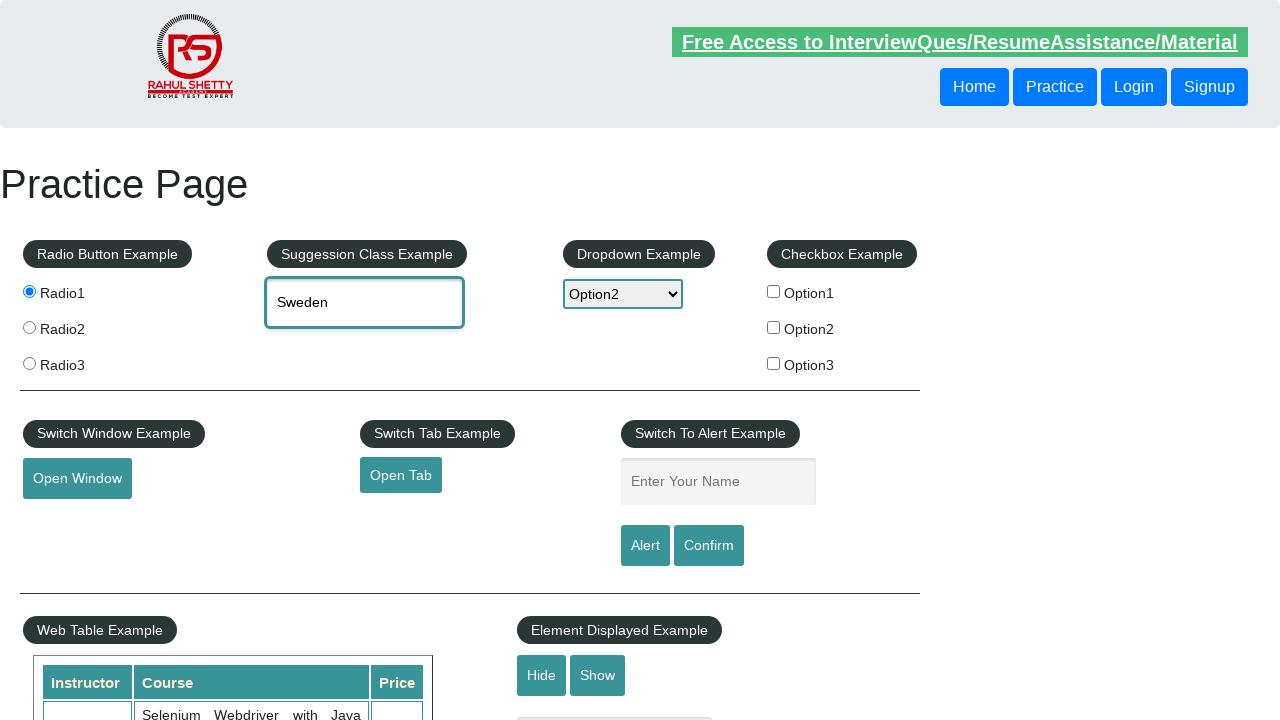

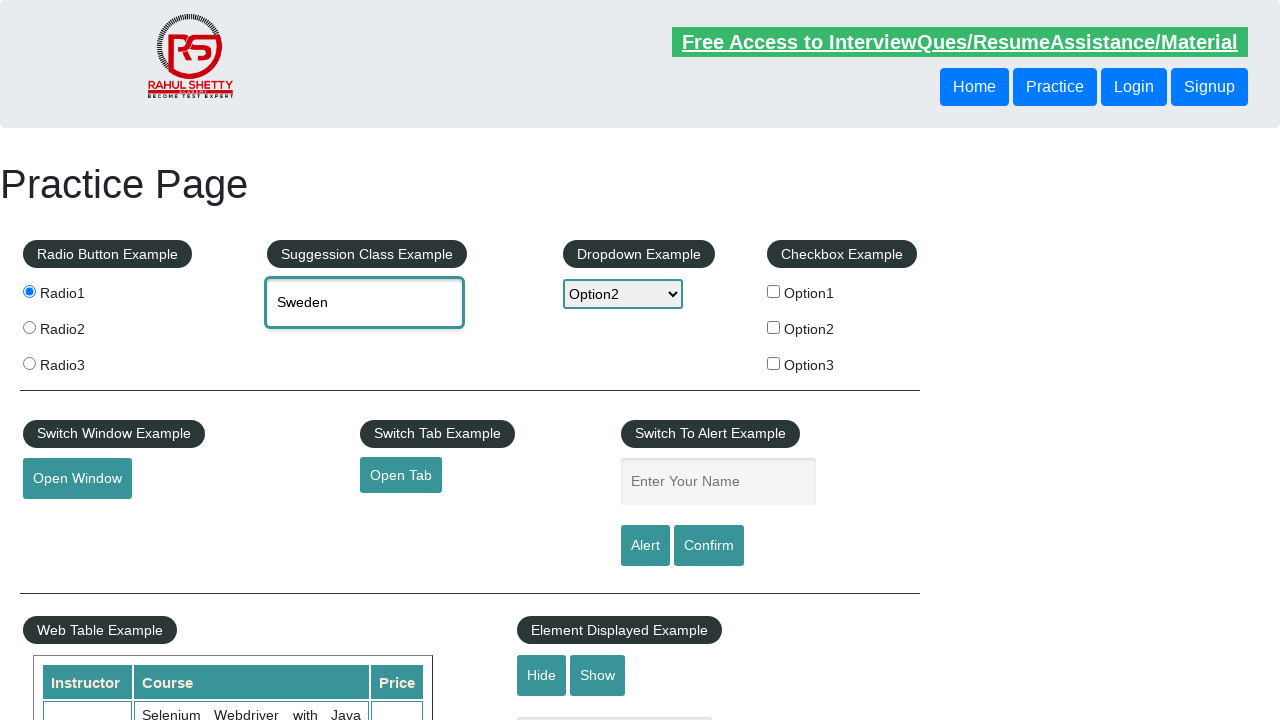